Tests slider value input field by entering a specific value and verifying the slider position updates accordingly

Starting URL: https://demoqa.com/slider

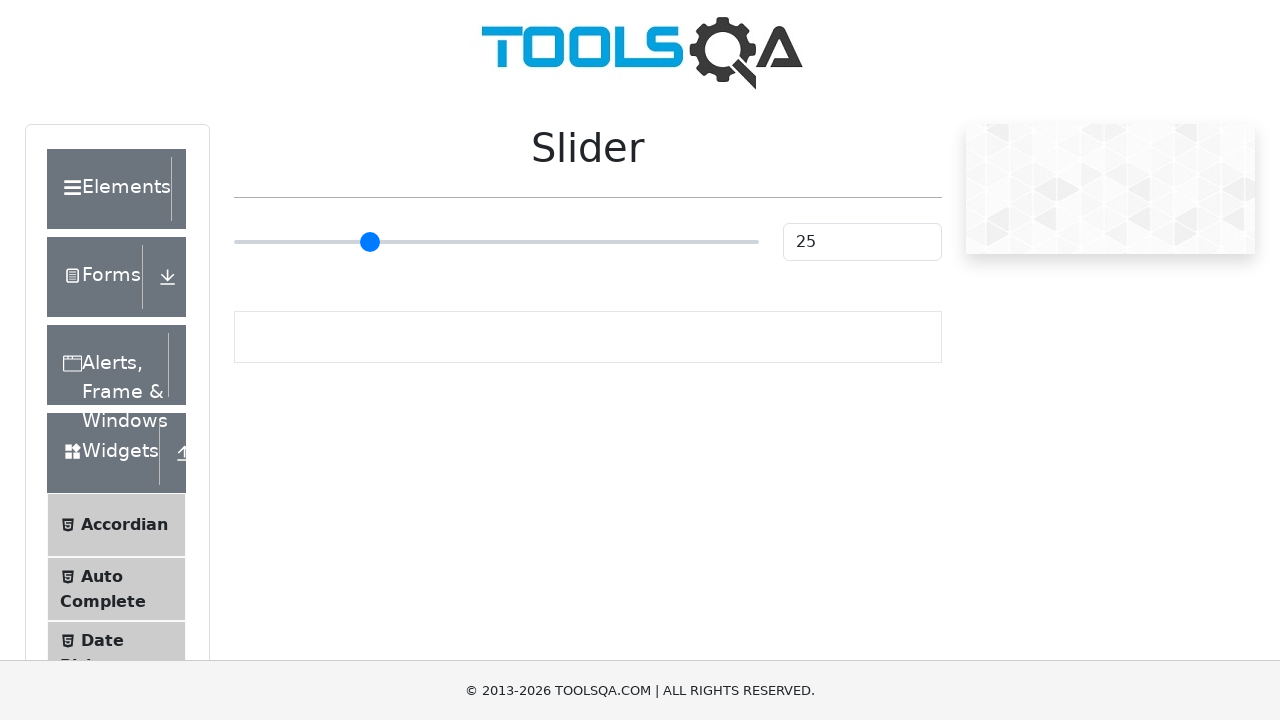

Located slider value input field
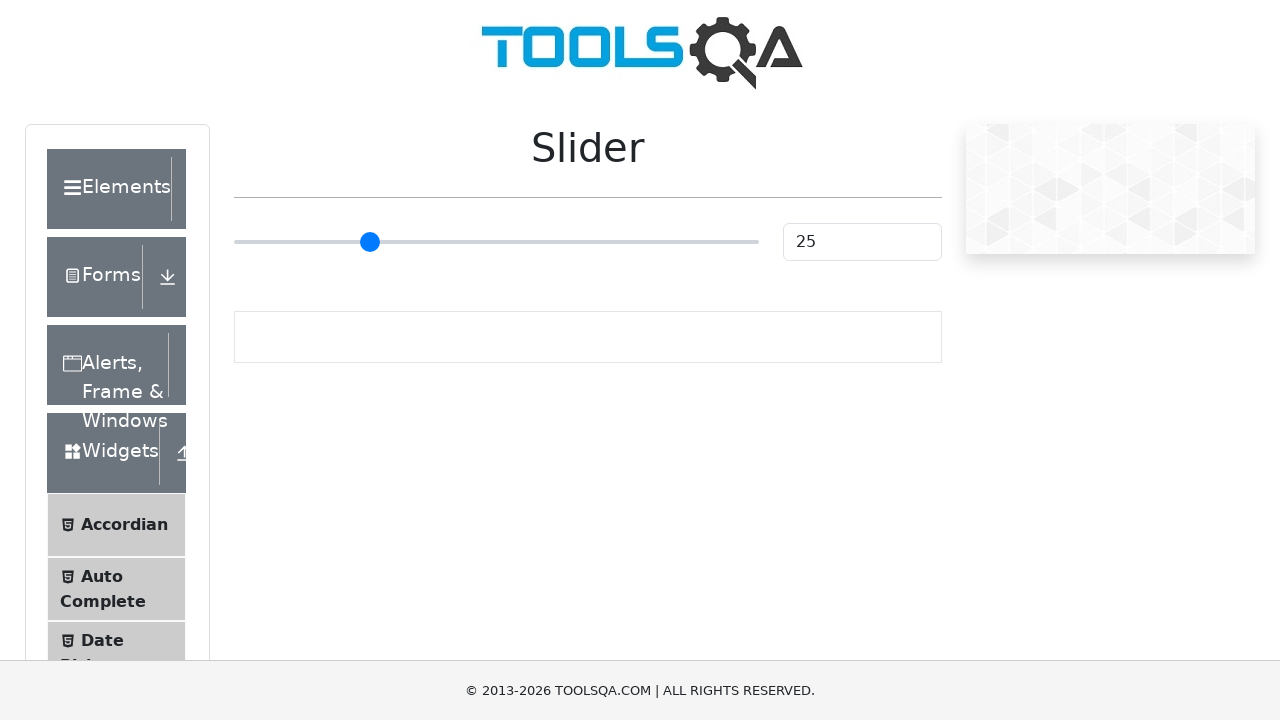

Clicked on slider value input field at (862, 242) on #sliderValue
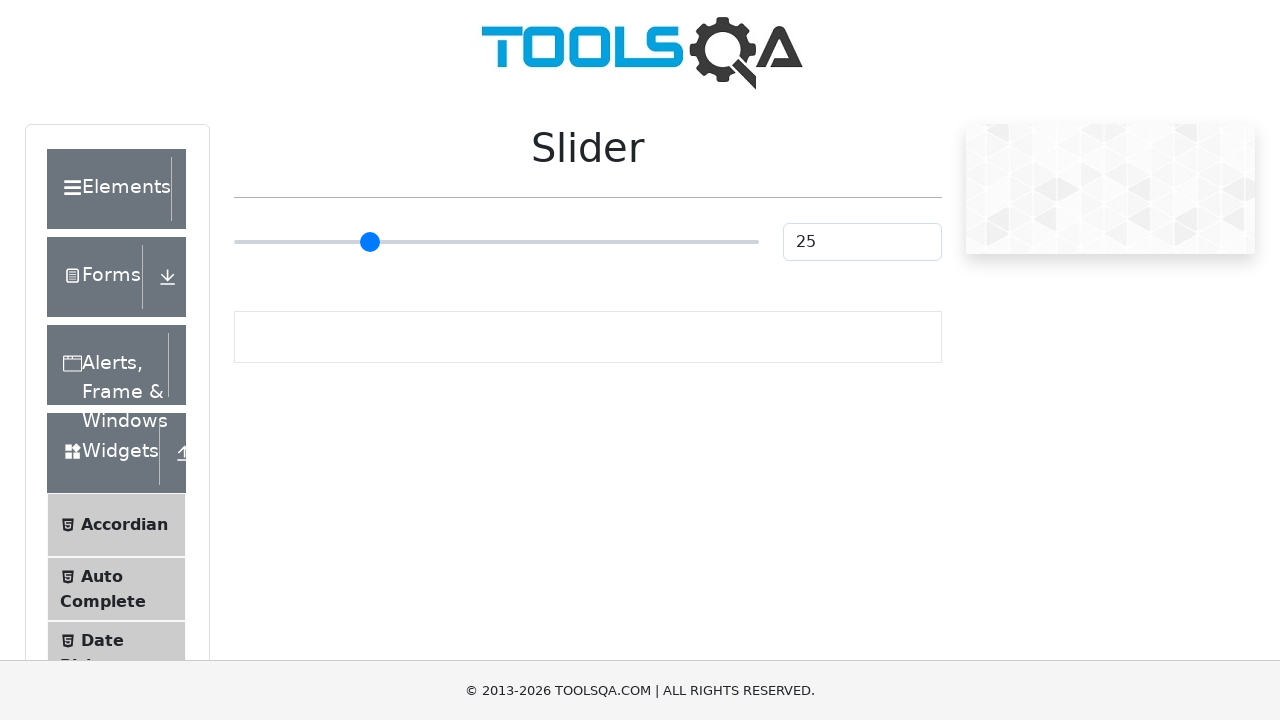

Selected all text in the input field
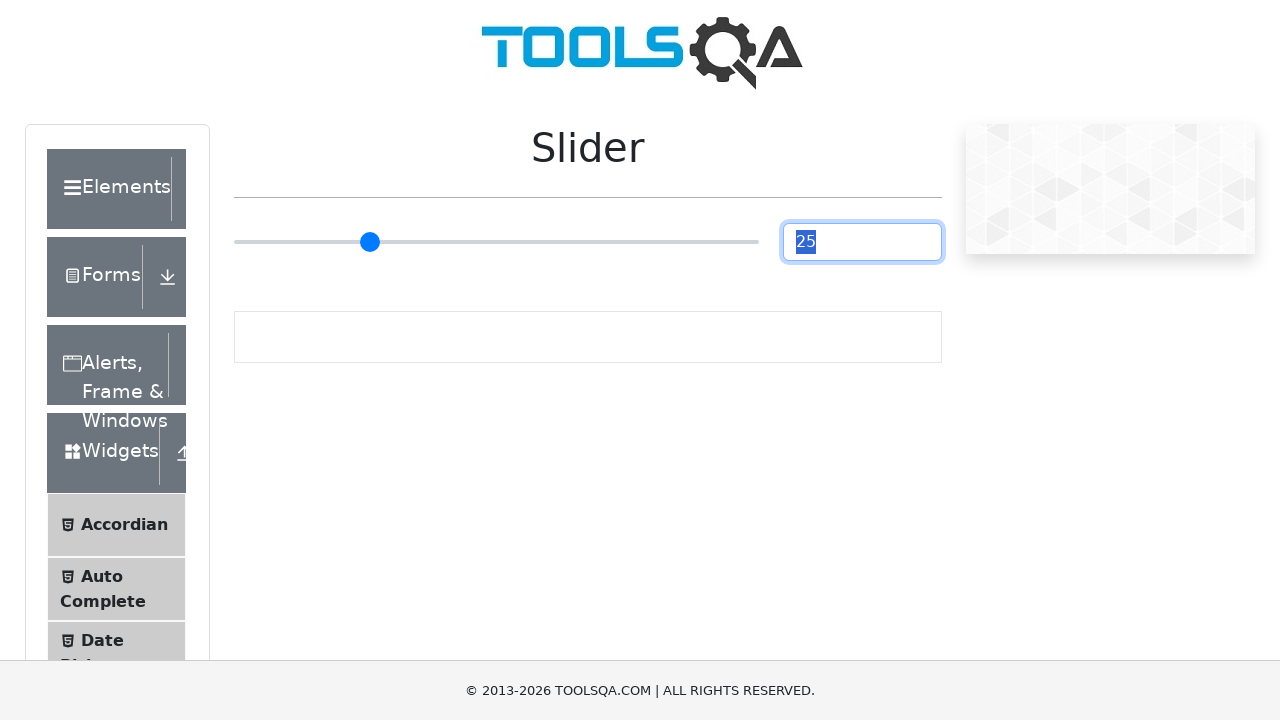

Typed '75' into the slider value input field on #sliderValue
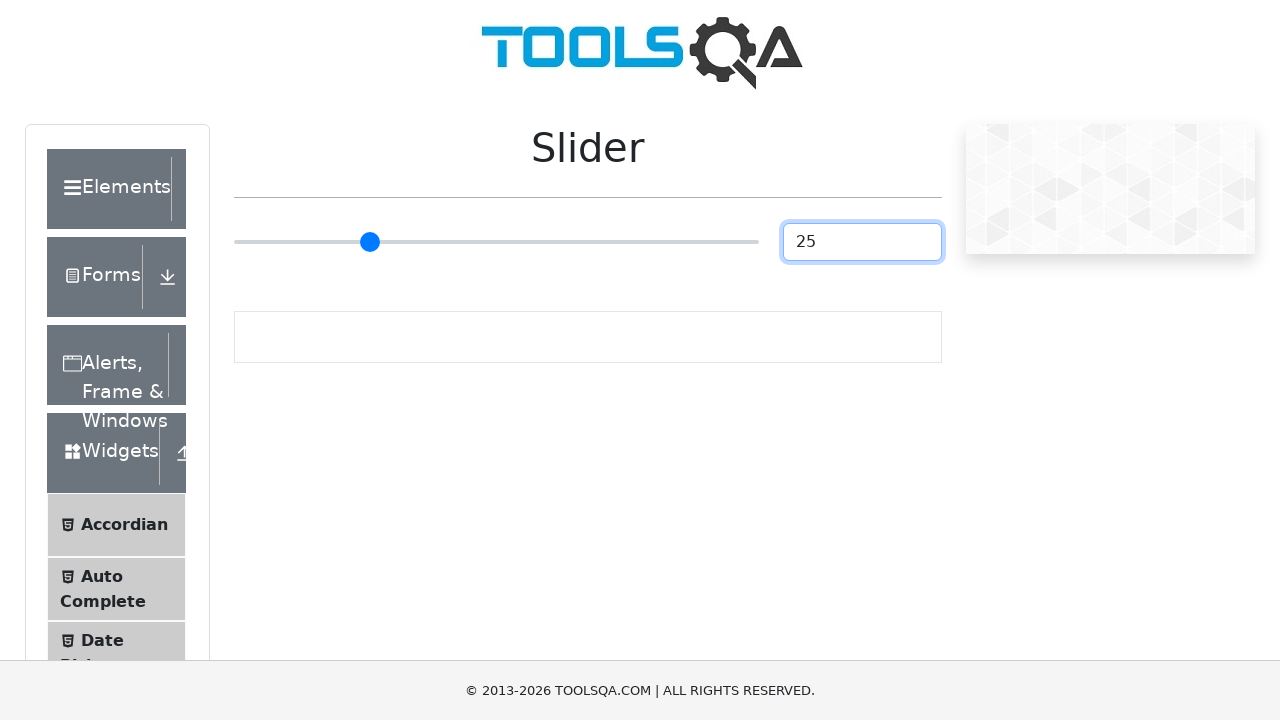

Pressed Enter to confirm the slider value on #sliderValue
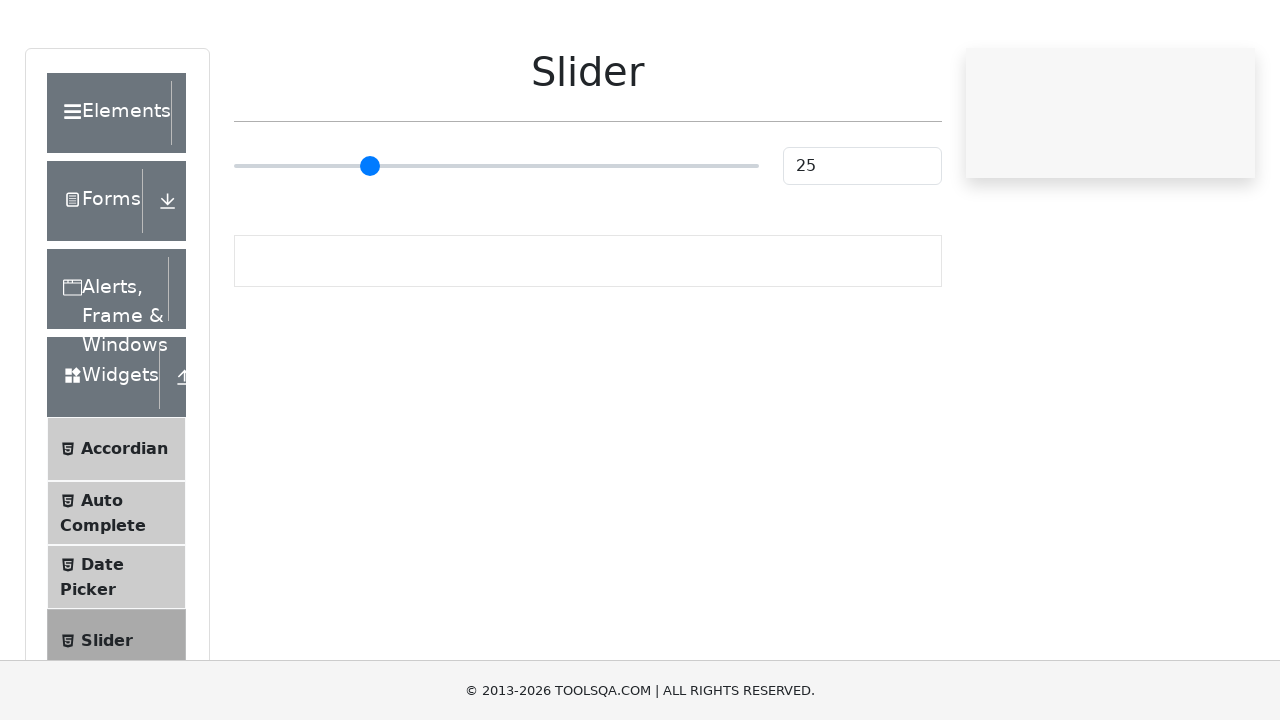

Waited for slider to update after value change
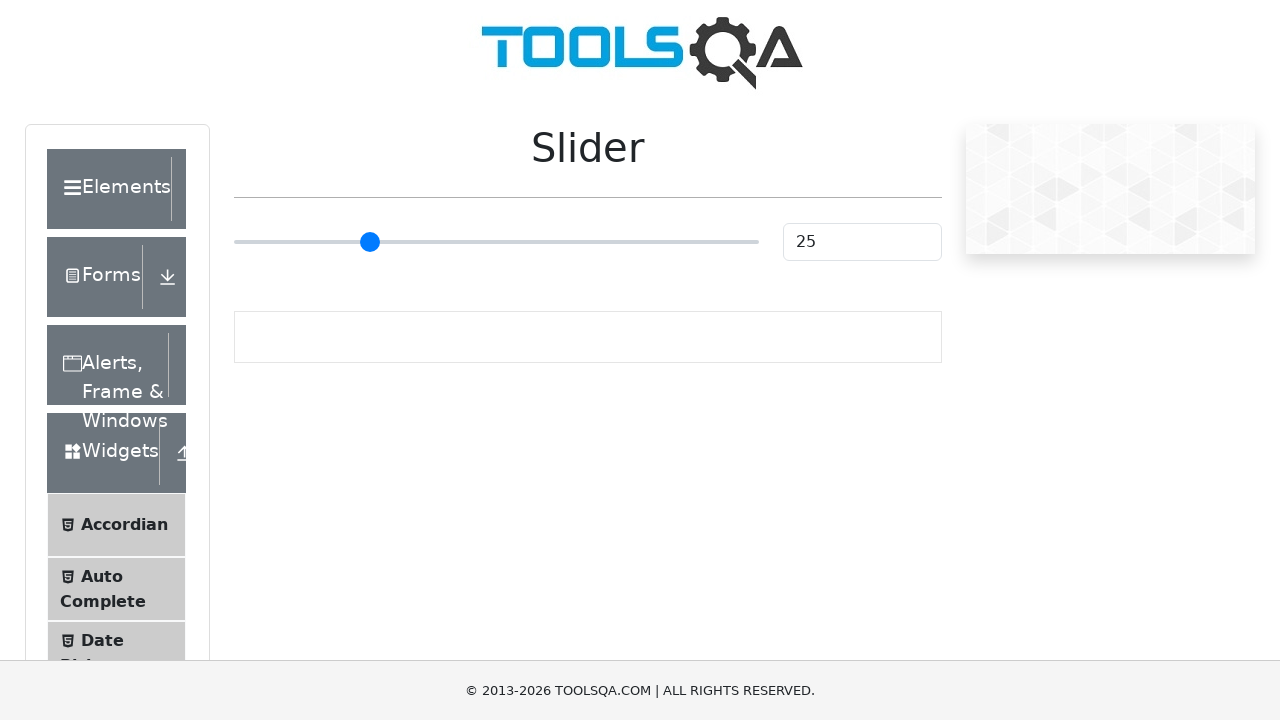

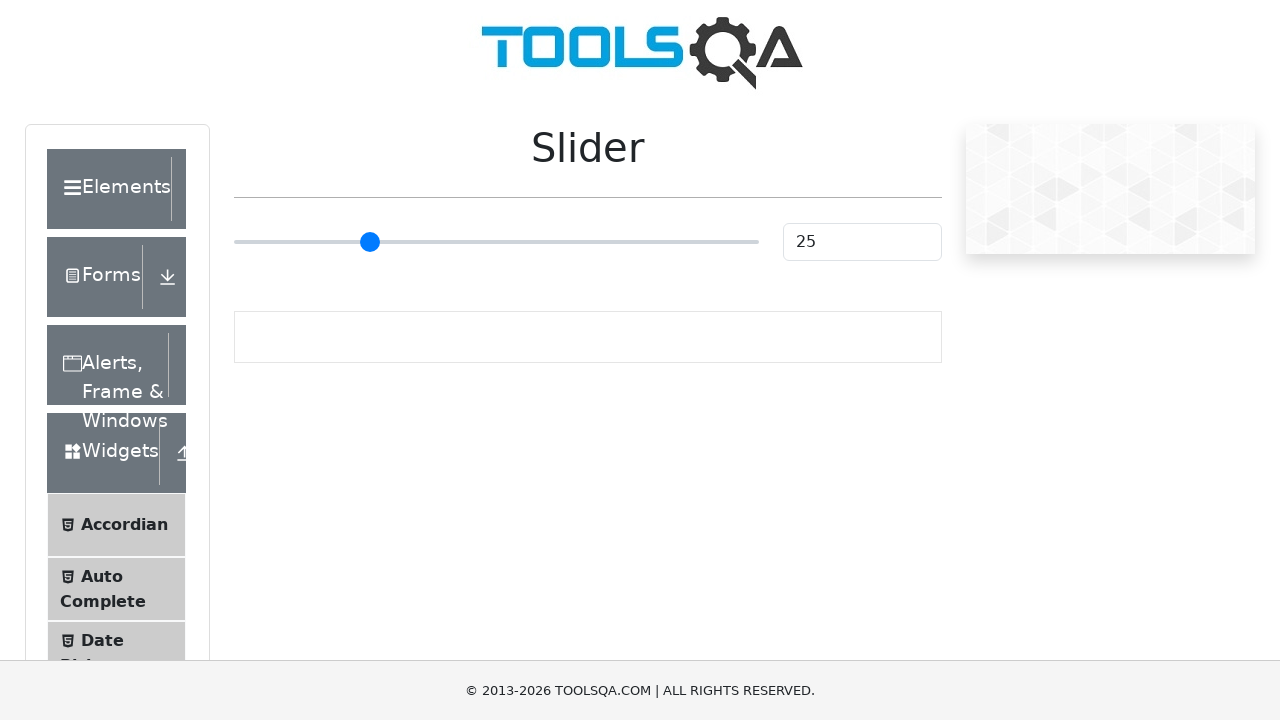